Tests slider drag functionality inside an iframe on jQuery UI demo page

Starting URL: https://jqueryui.com/slider

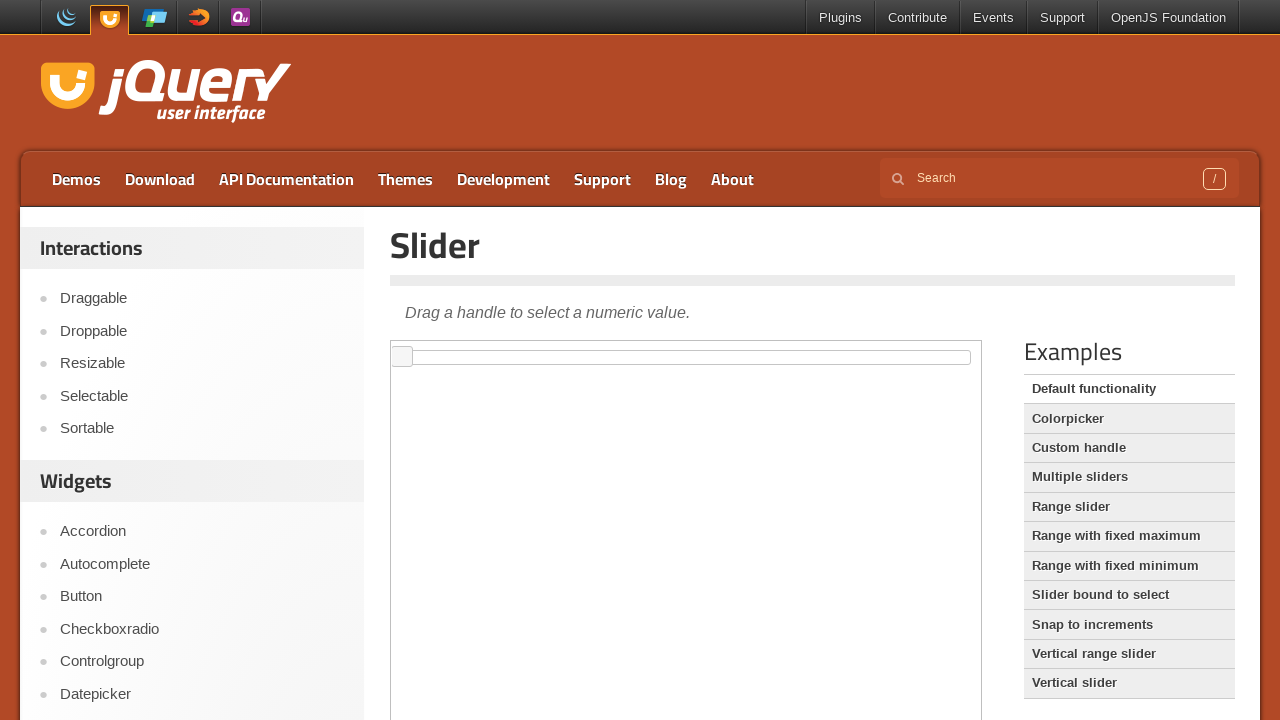

Located demo iframe for slider test
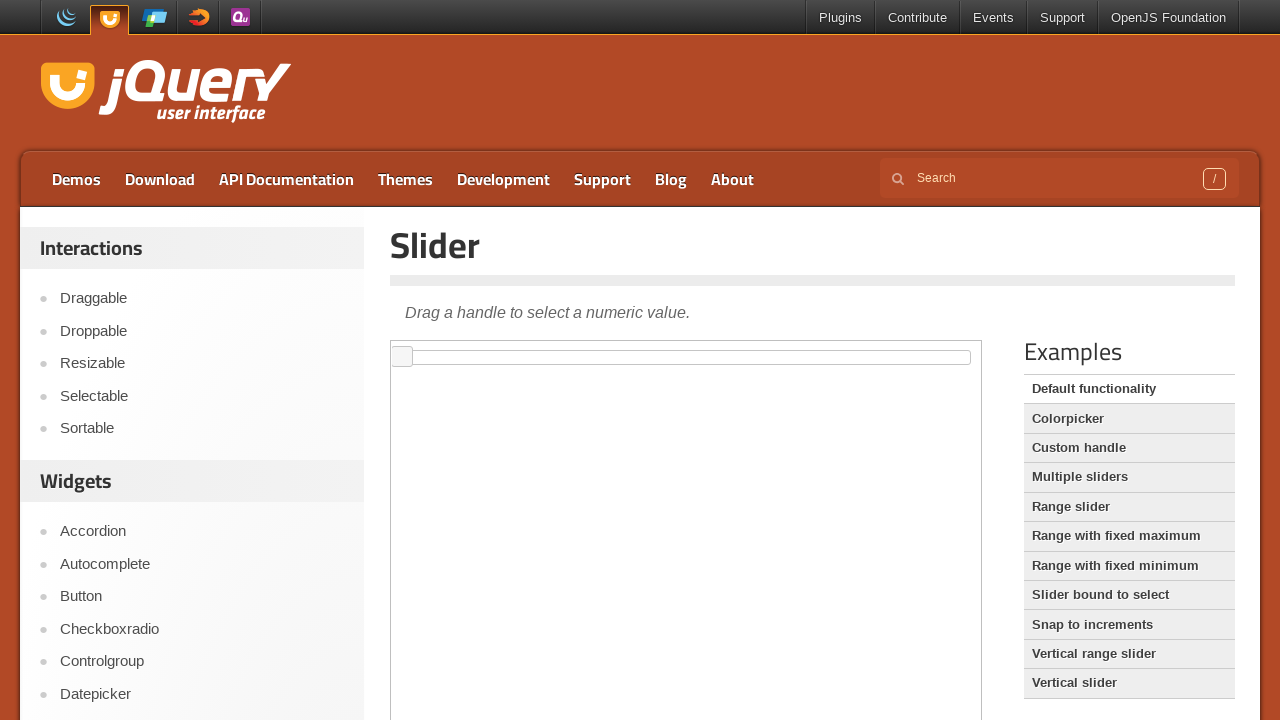

Slider handle element loaded and ready
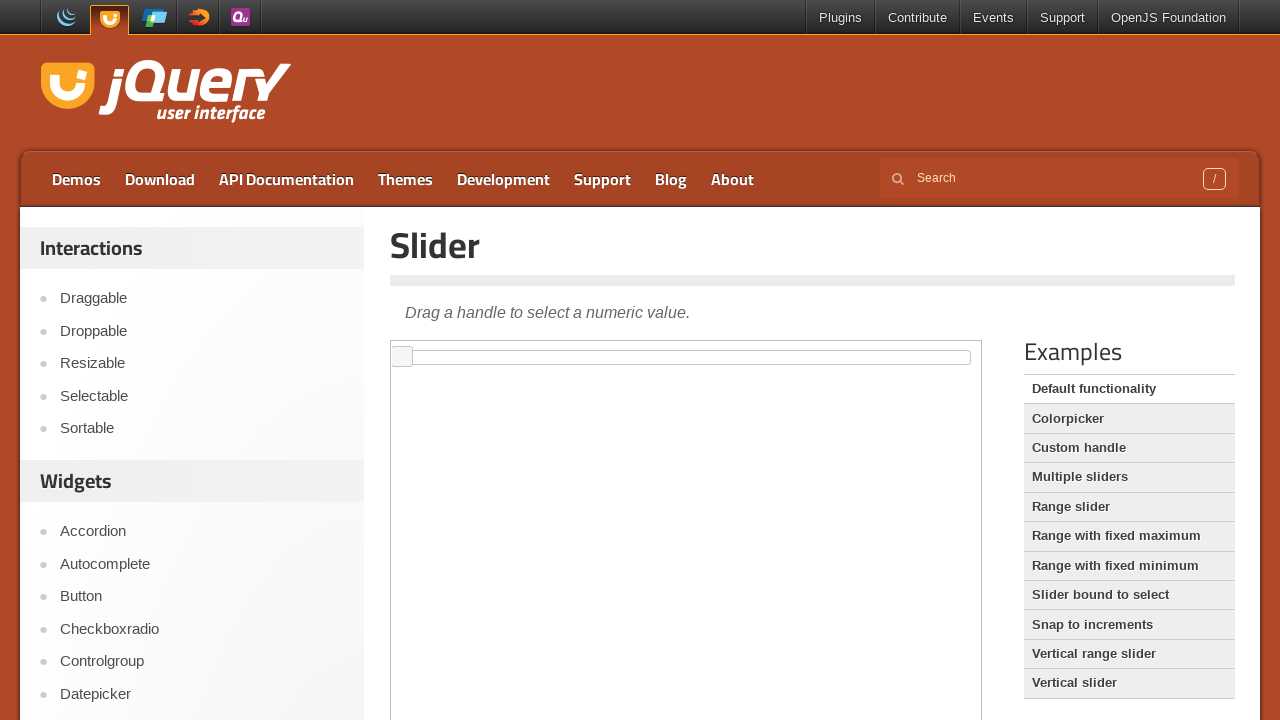

Retrieved slider handle bounding box coordinates
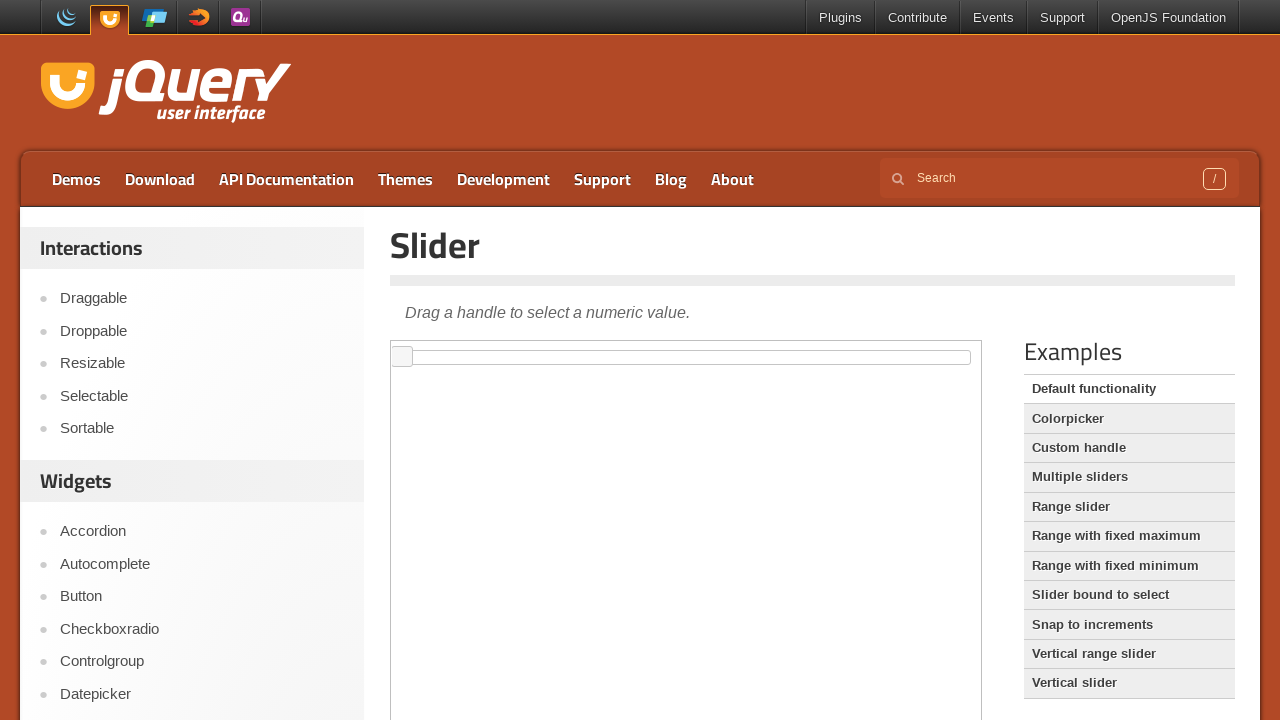

Moved mouse to center of slider handle at (402, 357)
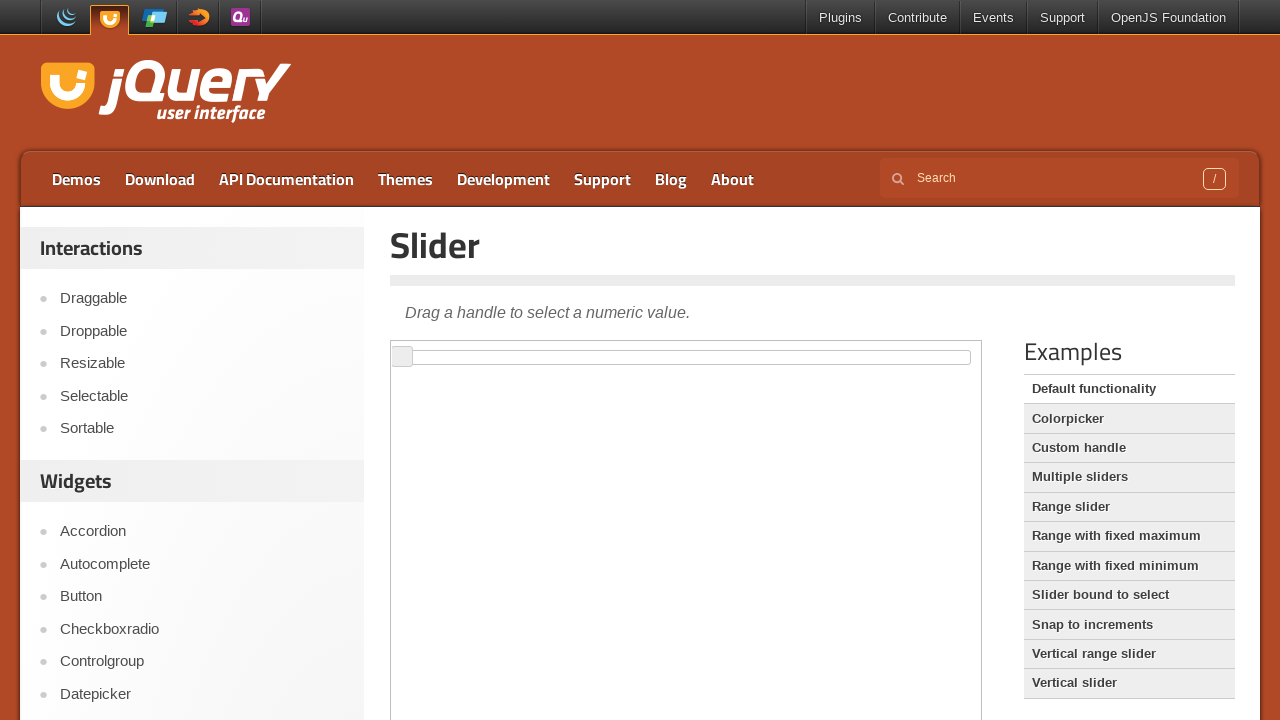

Pressed down mouse button on slider handle at (402, 357)
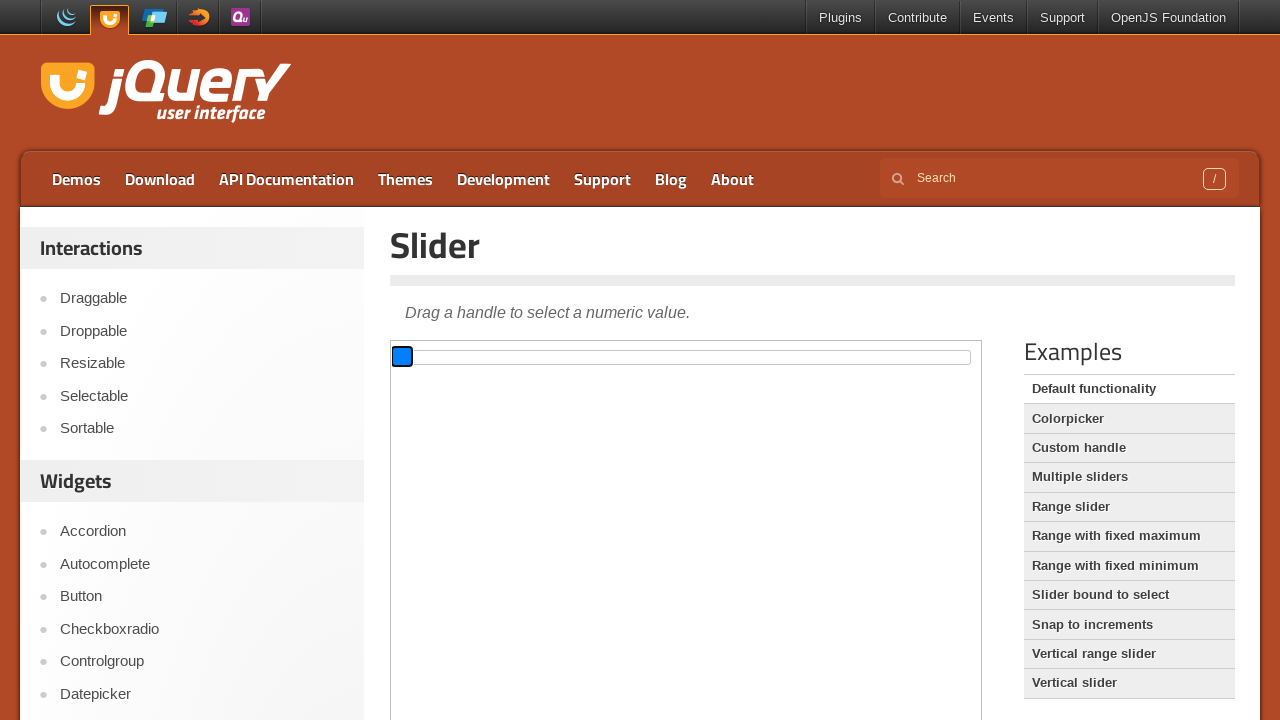

Dragged slider handle 100 pixels to the right at (502, 357)
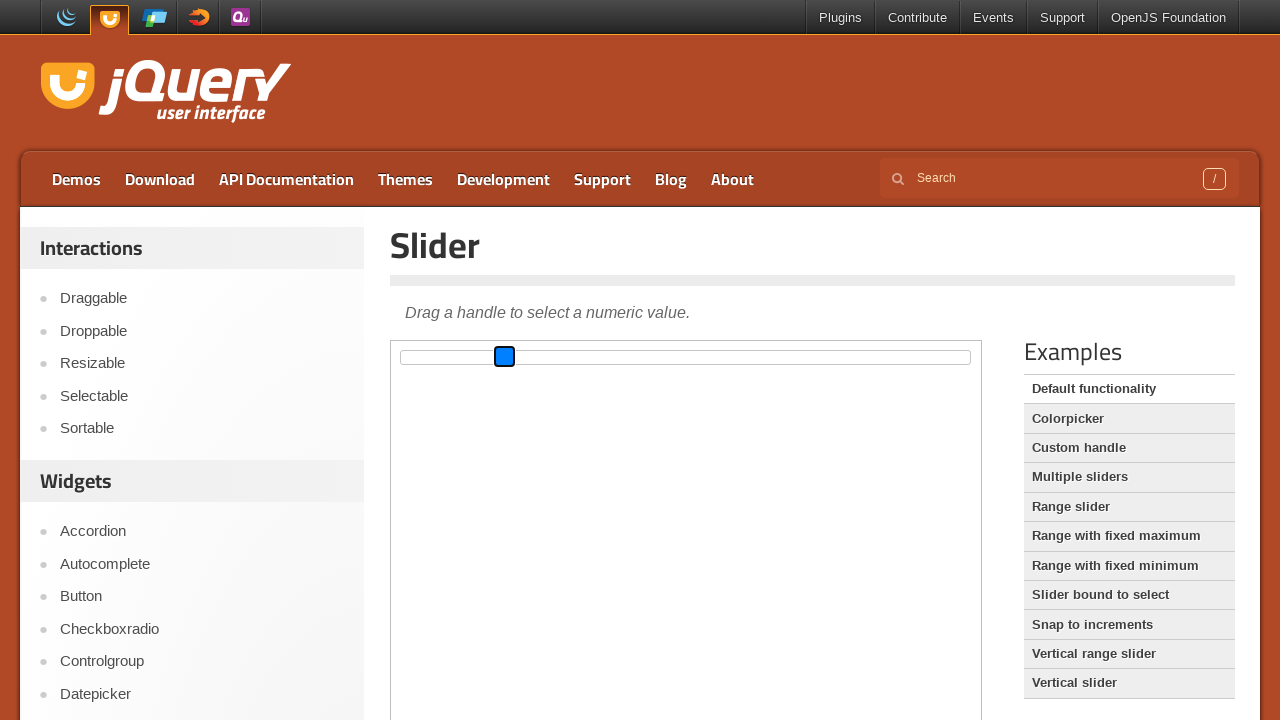

Released mouse button, slider drag completed at (502, 357)
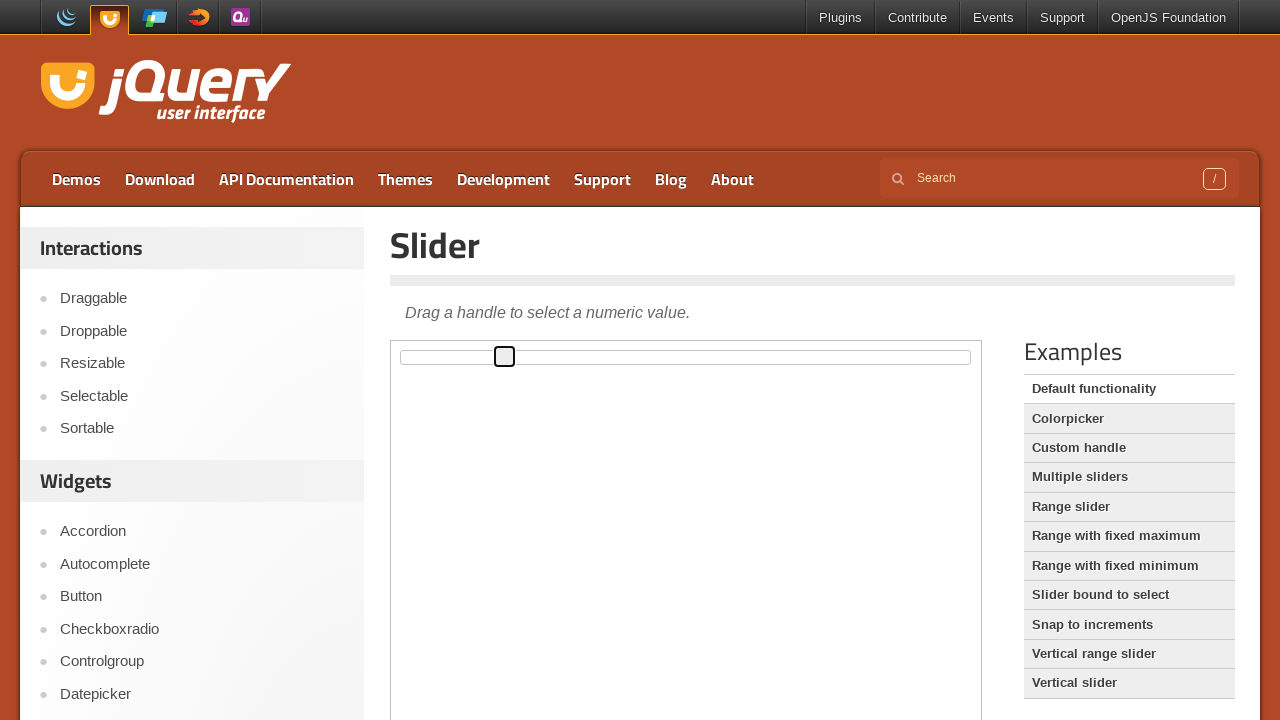

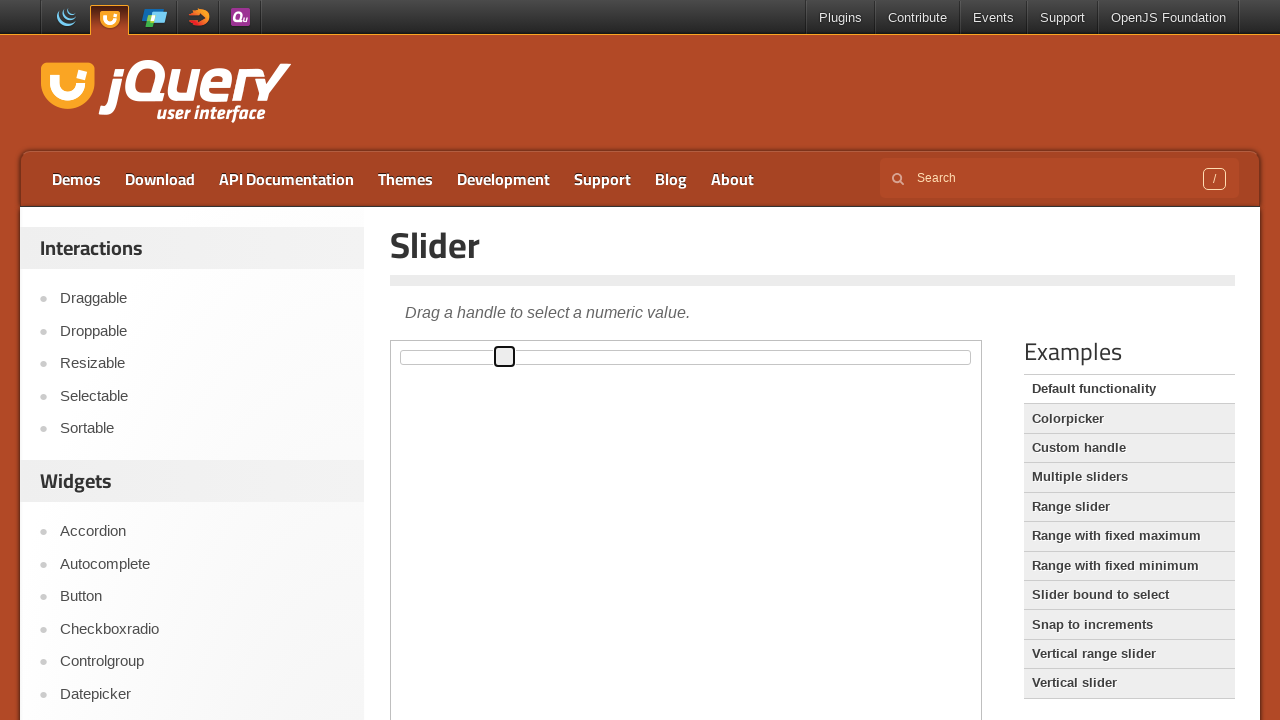